Tests form validation by submitting an empty registration form and verifying all required field error messages appear

Starting URL: https://alada.vn/tai-khoan/dang-ky.html

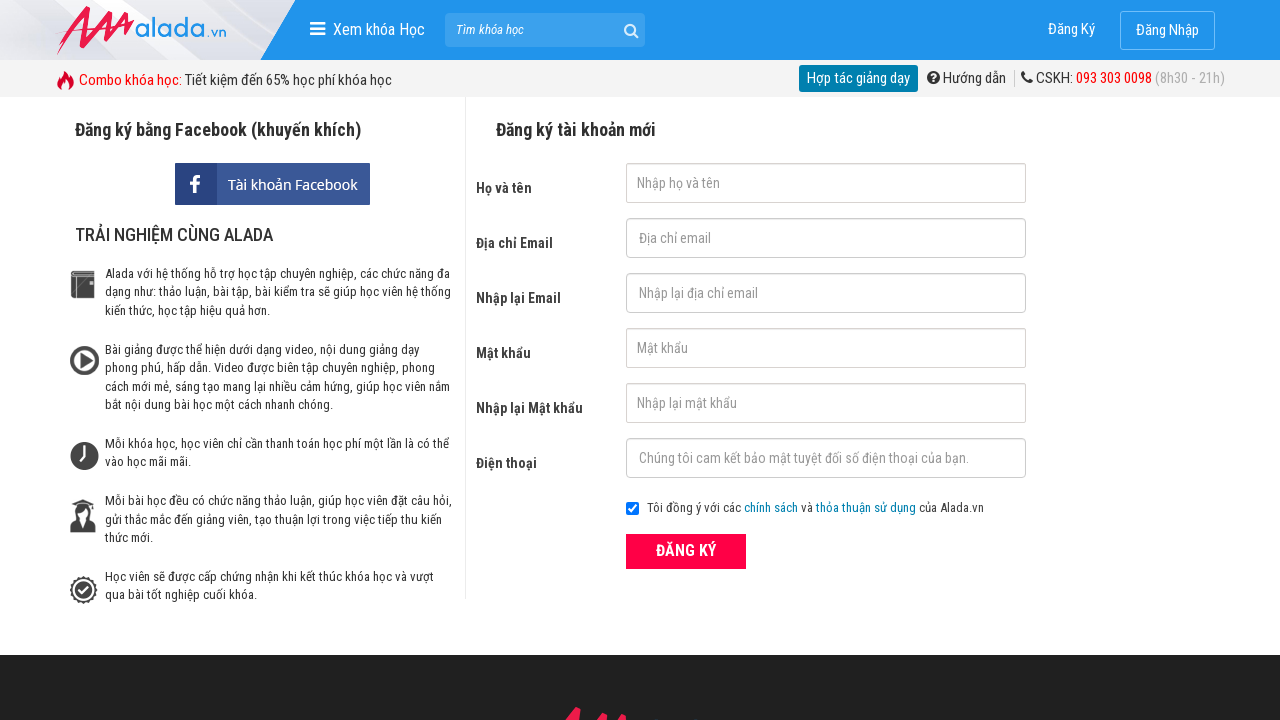

Clicked submit button on empty registration form at (686, 551) on button[type='submit']
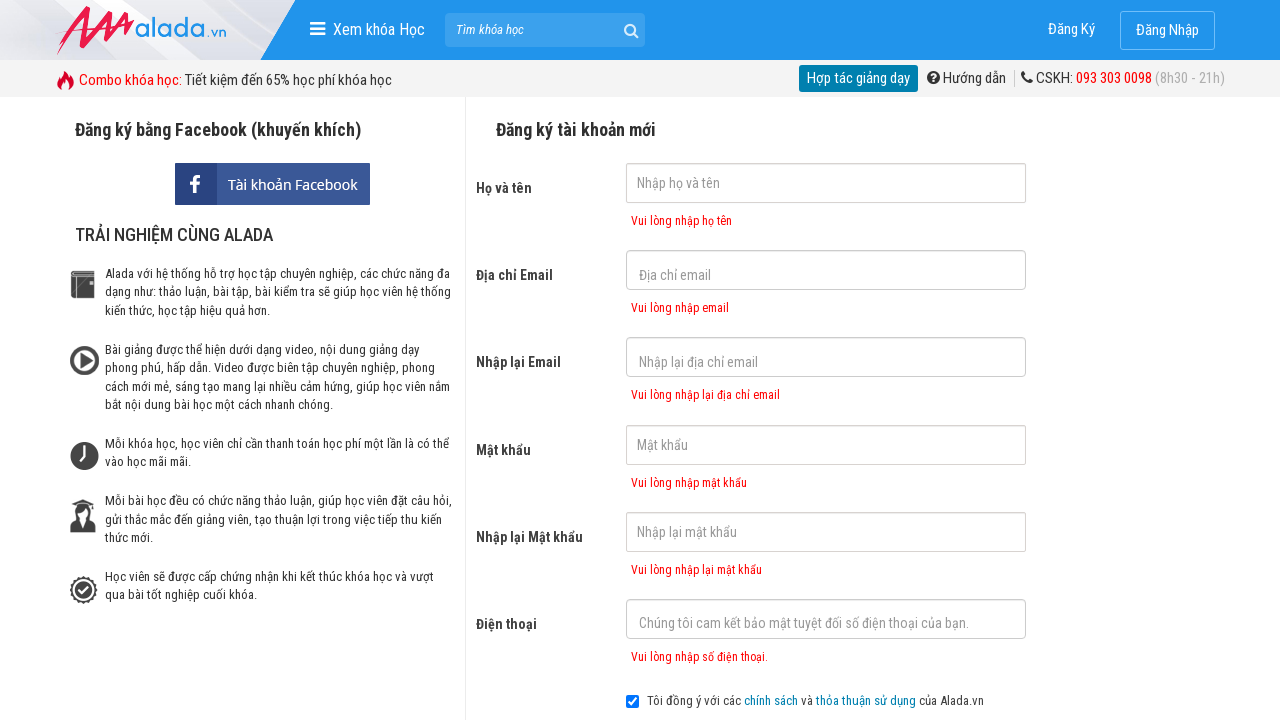

Verified error message appeared for required first name field
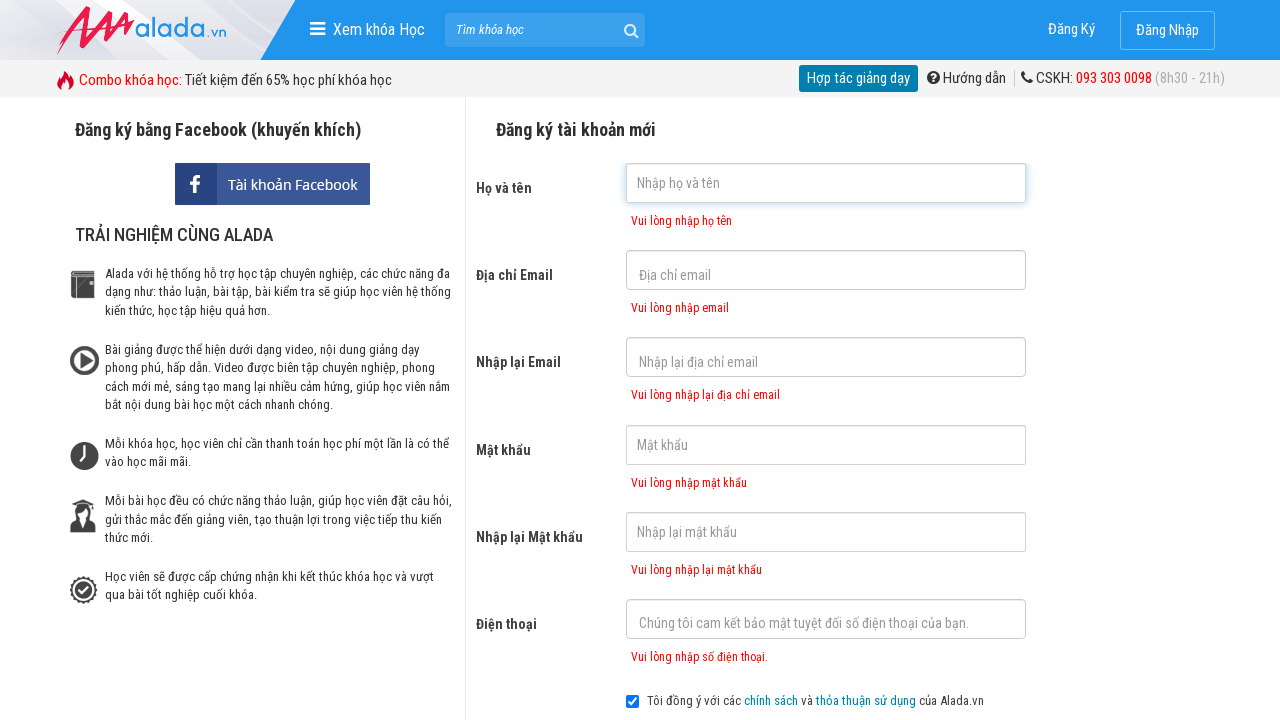

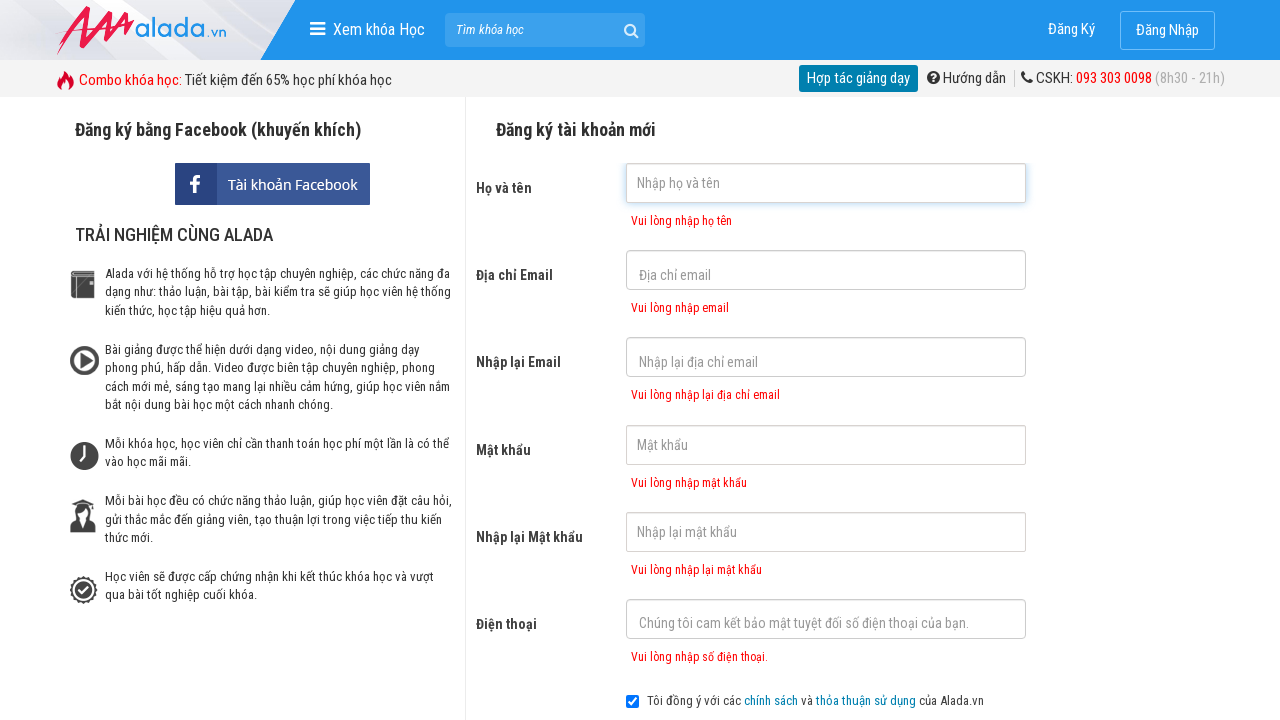